Navigates to a Selenium course content page and verifies that a widget element with course information is present on the page

Starting URL: http://greenstech.in/selenium-course-content.html

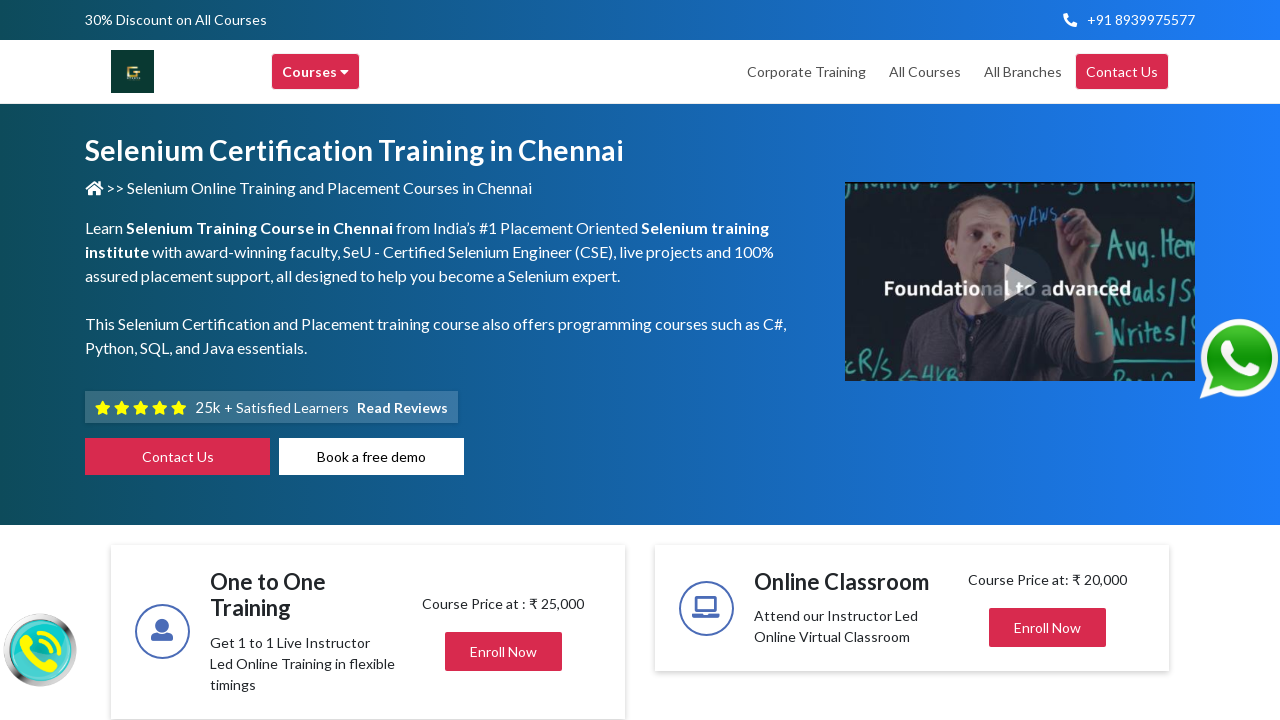

Waited for course information widget element to be visible on the page
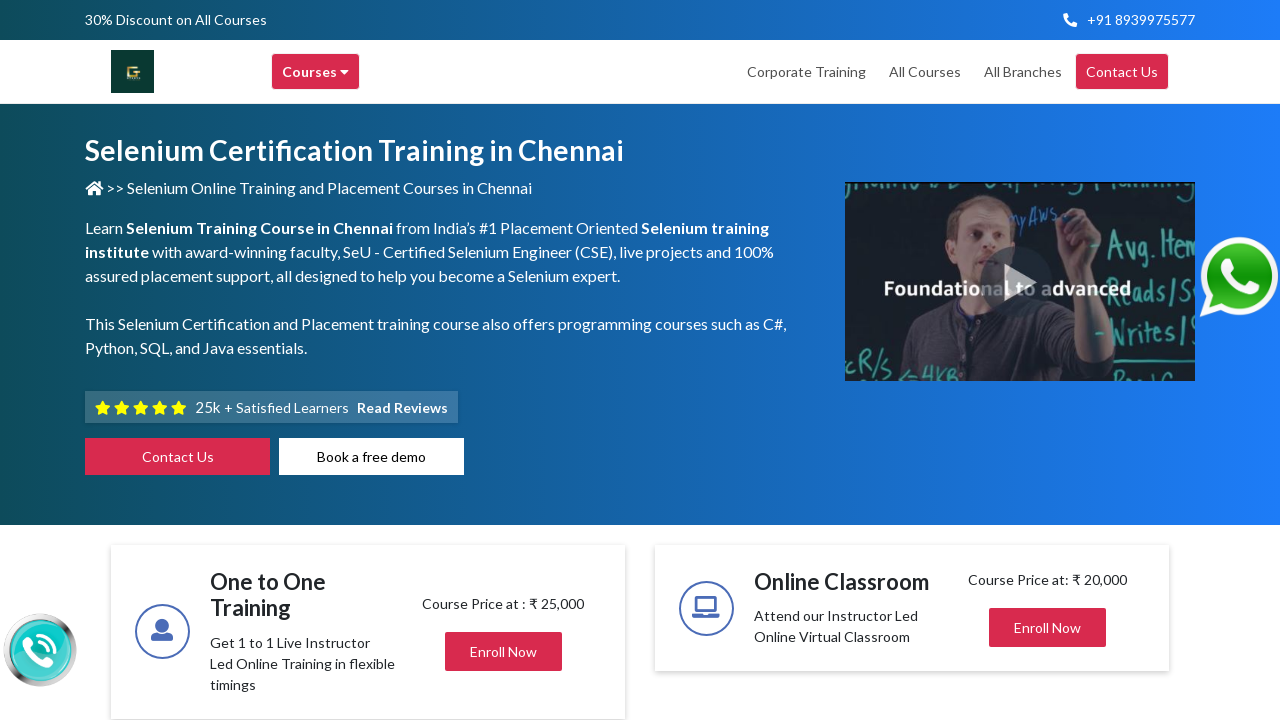

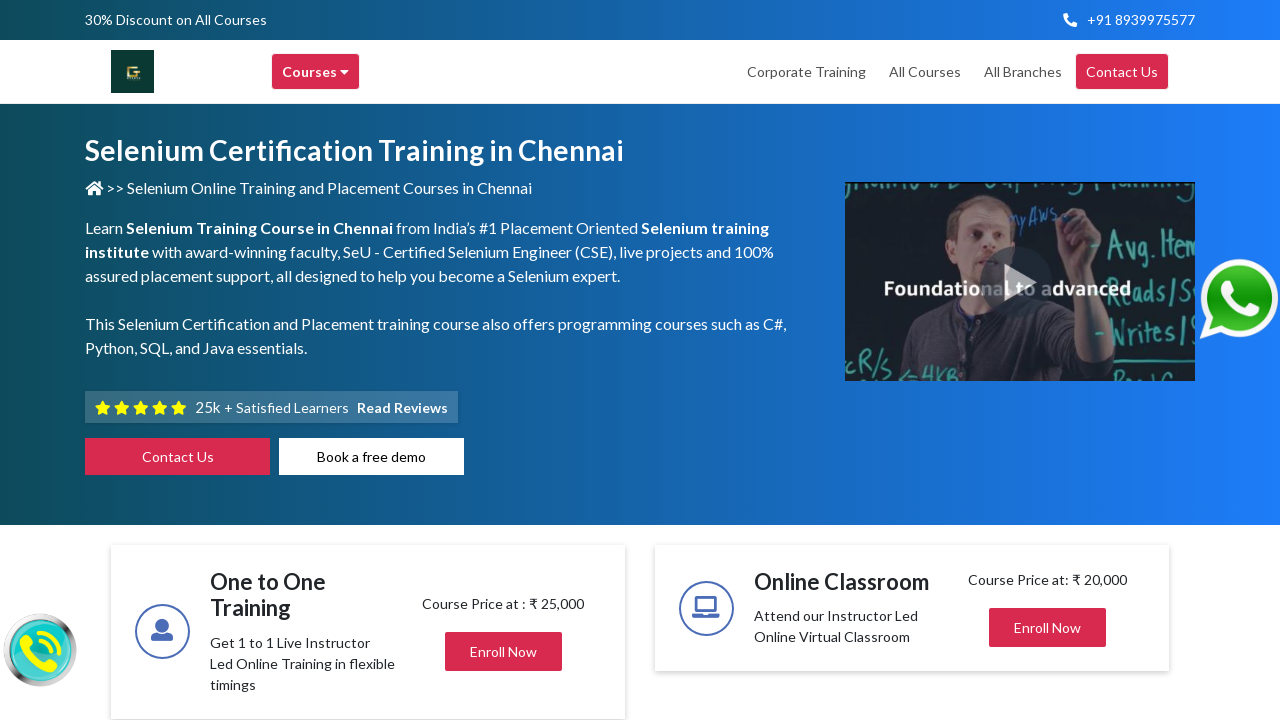